Navigates to GoDaddy India homepage and verifies that the page title and URL are correctly loaded

Starting URL: https://www.godaddy.com/en-in

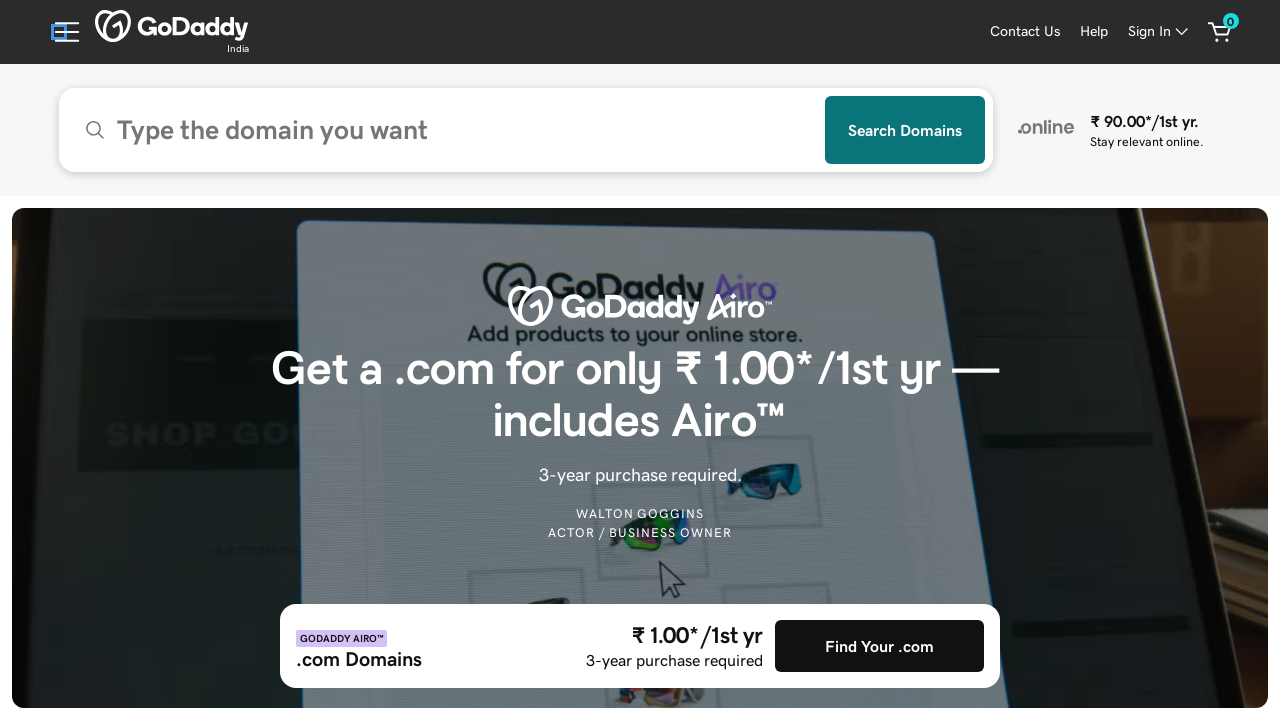

Navigated to GoDaddy India homepage
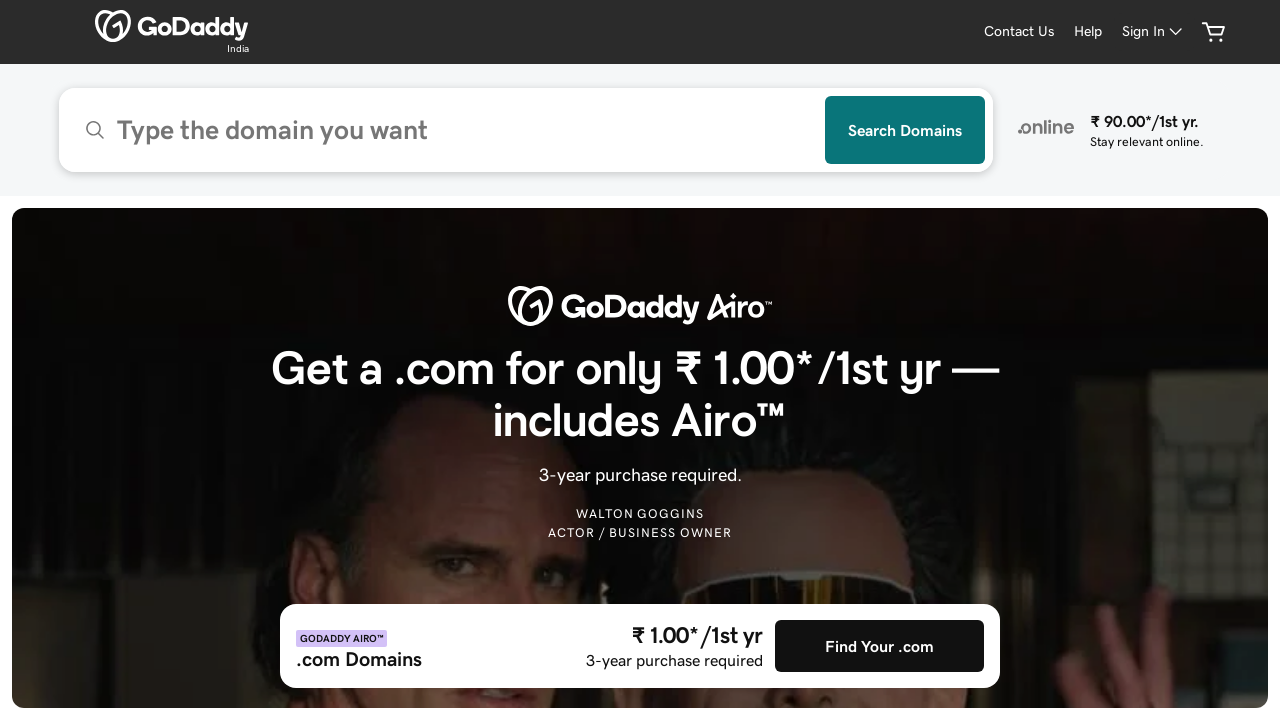

Retrieved page title
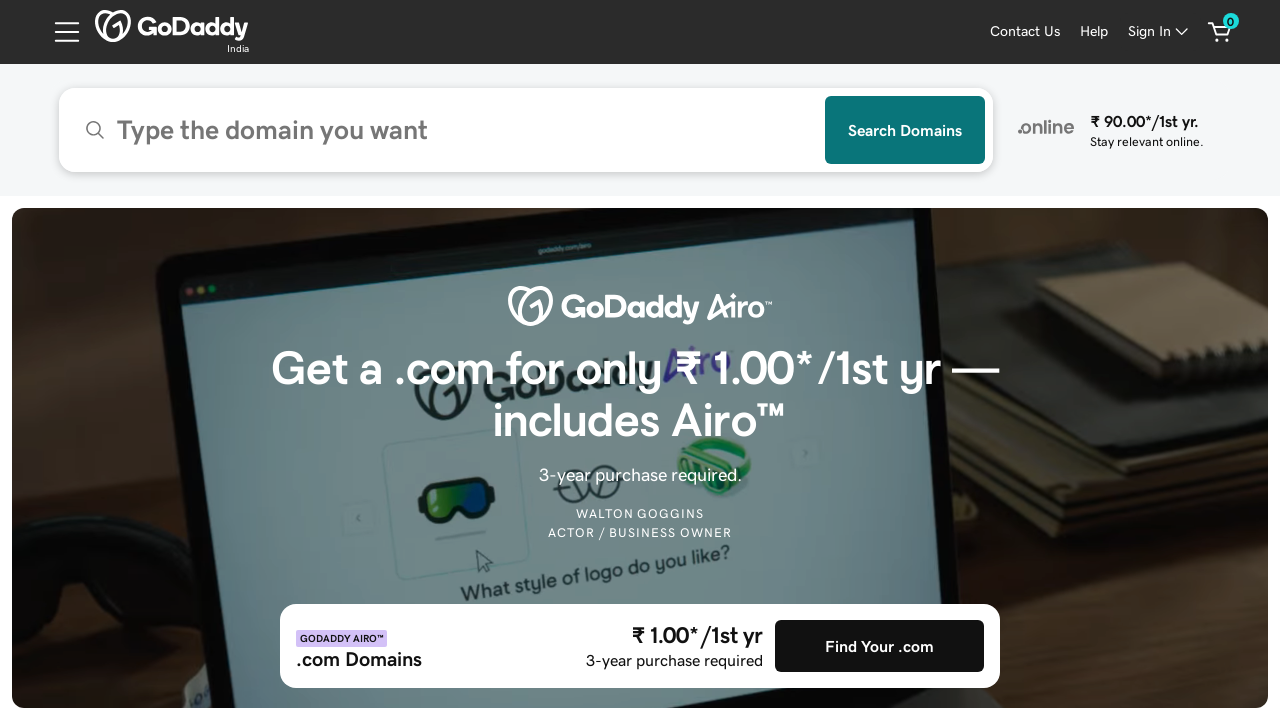

Verified page title matches expected value
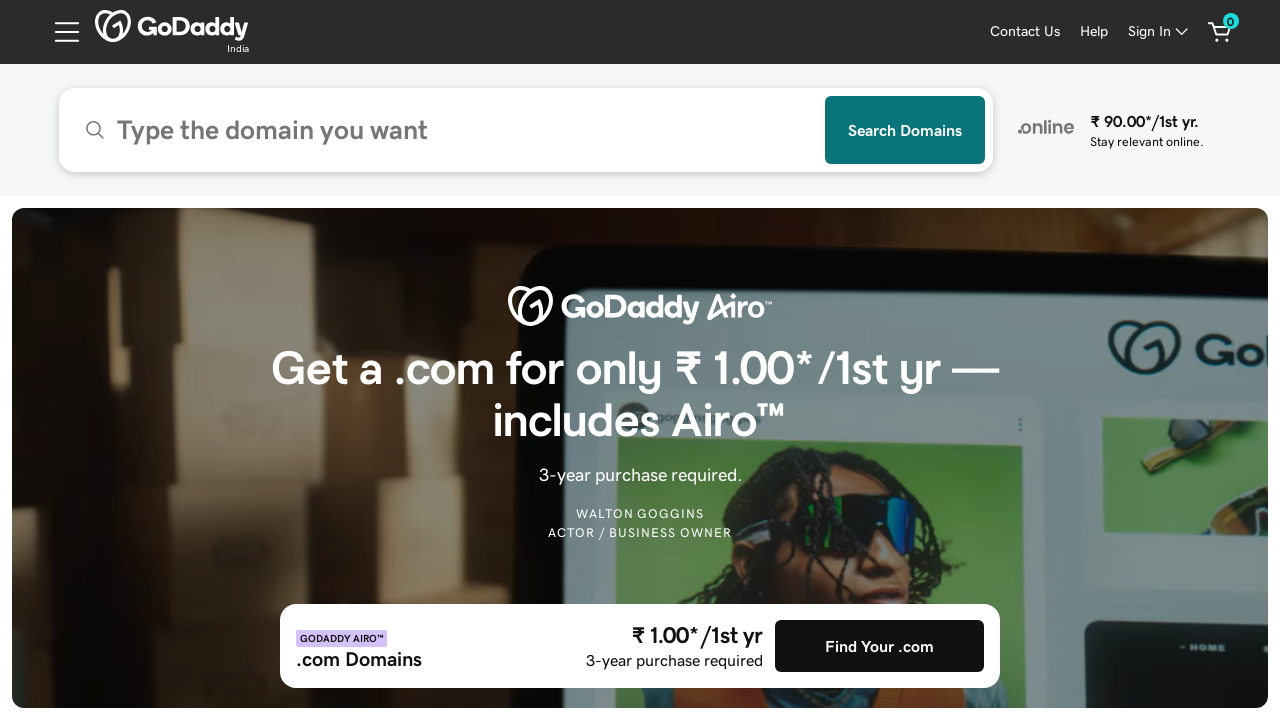

Retrieved current page URL
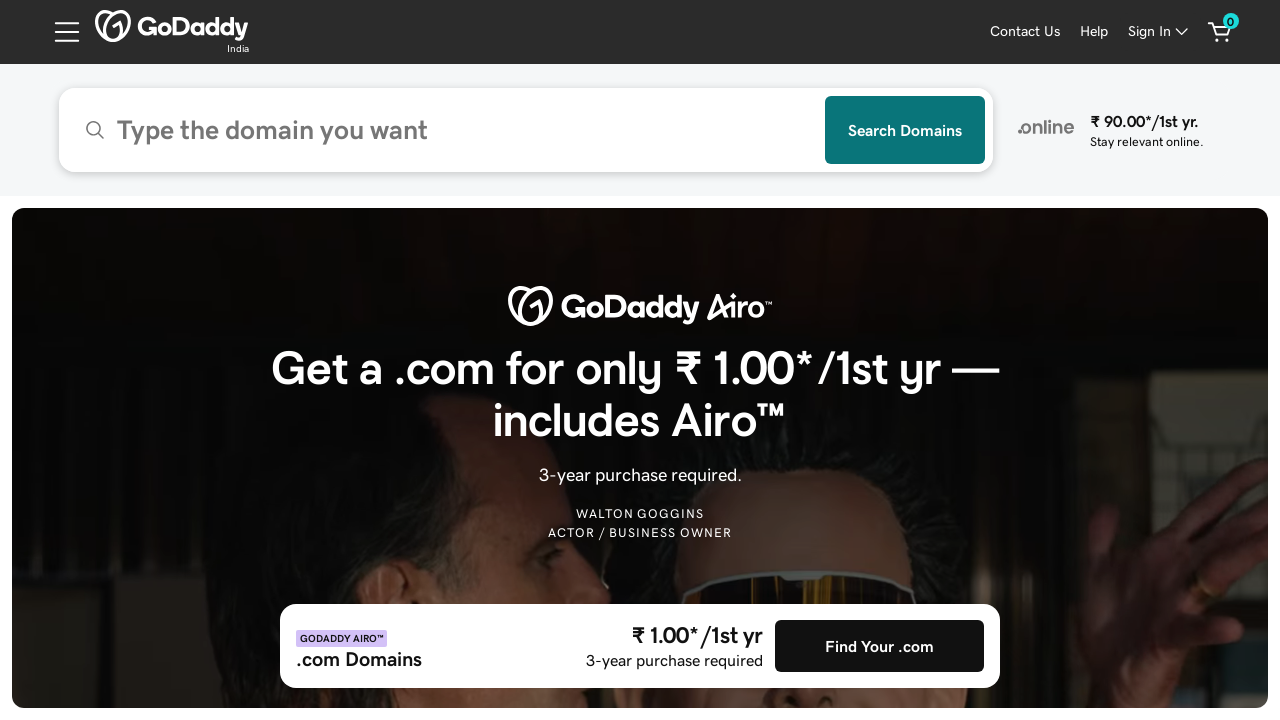

Verified current URL matches expected value
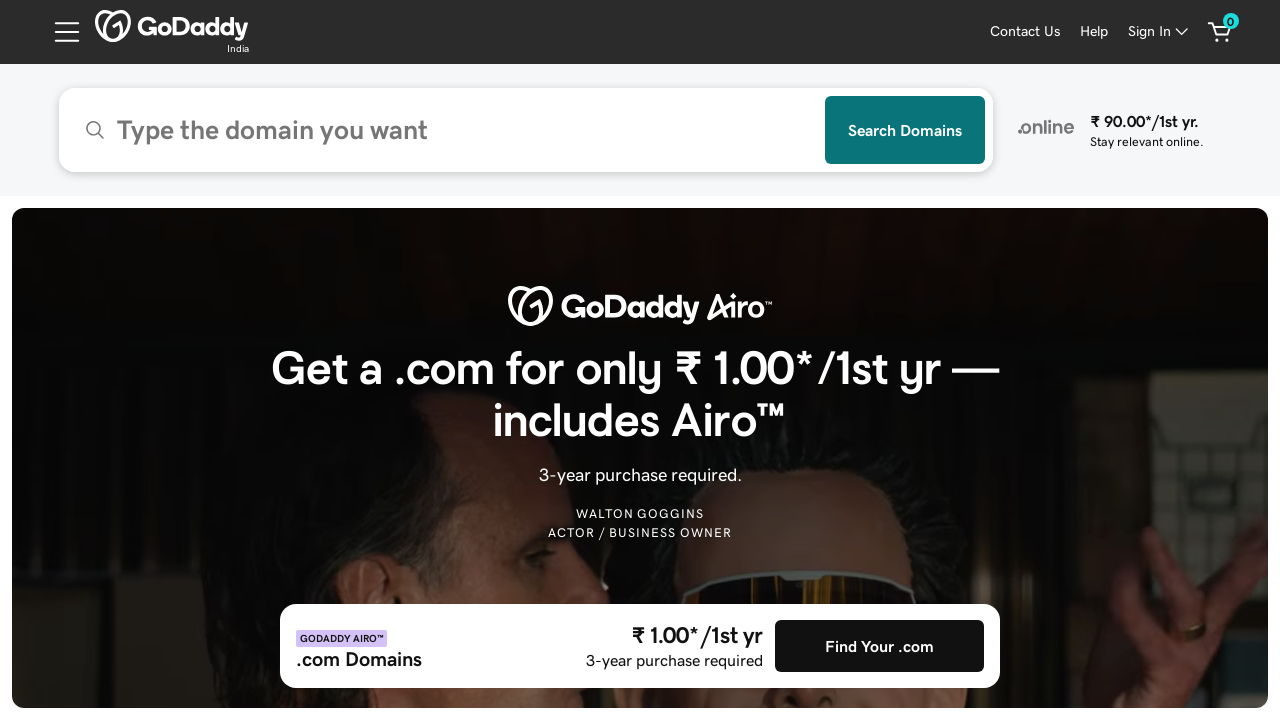

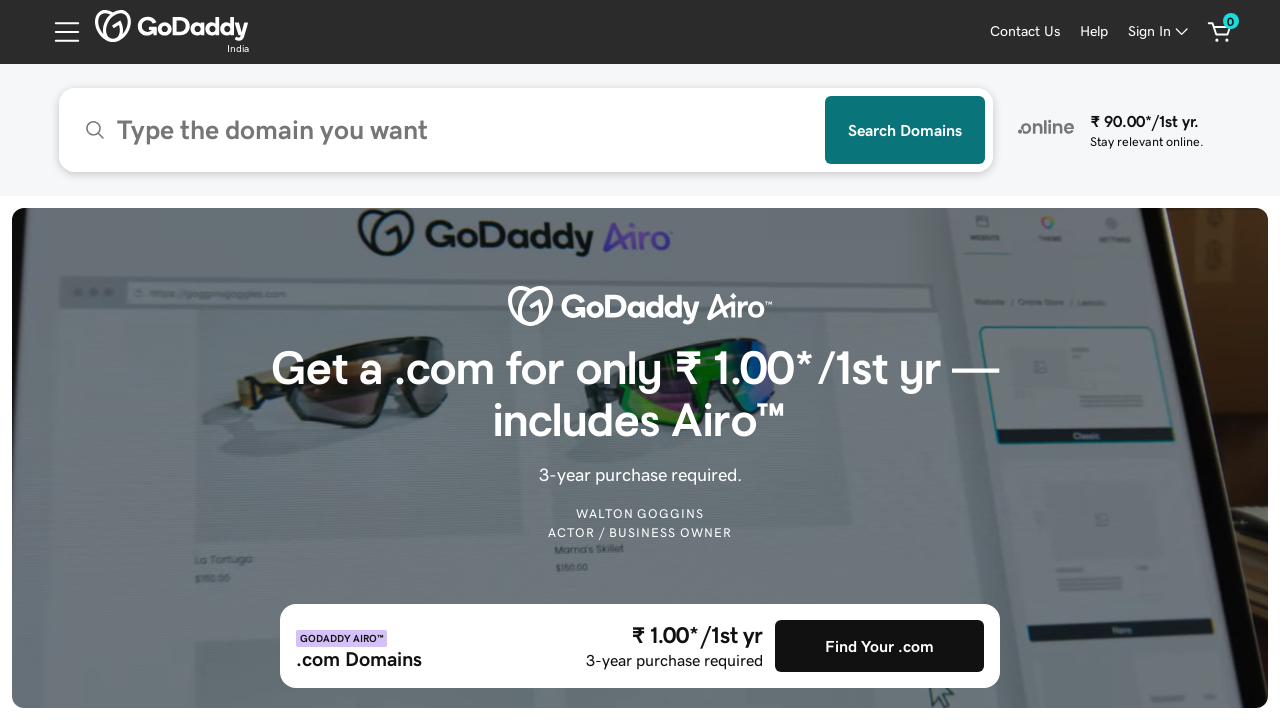